Navigates to a challenges page and scrolls to the bottom and back to the top of the page

Starting URL: https://cursoautomacao.netlify.app/desafios

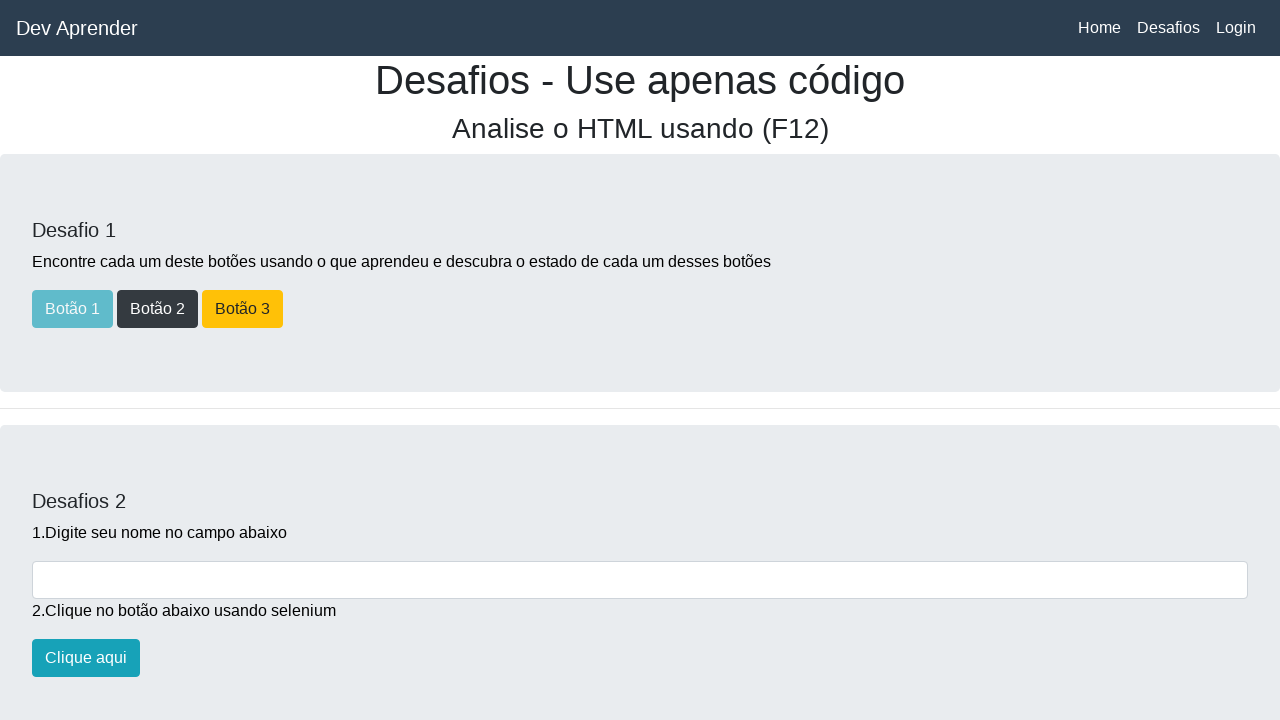

Navigated to challenges page
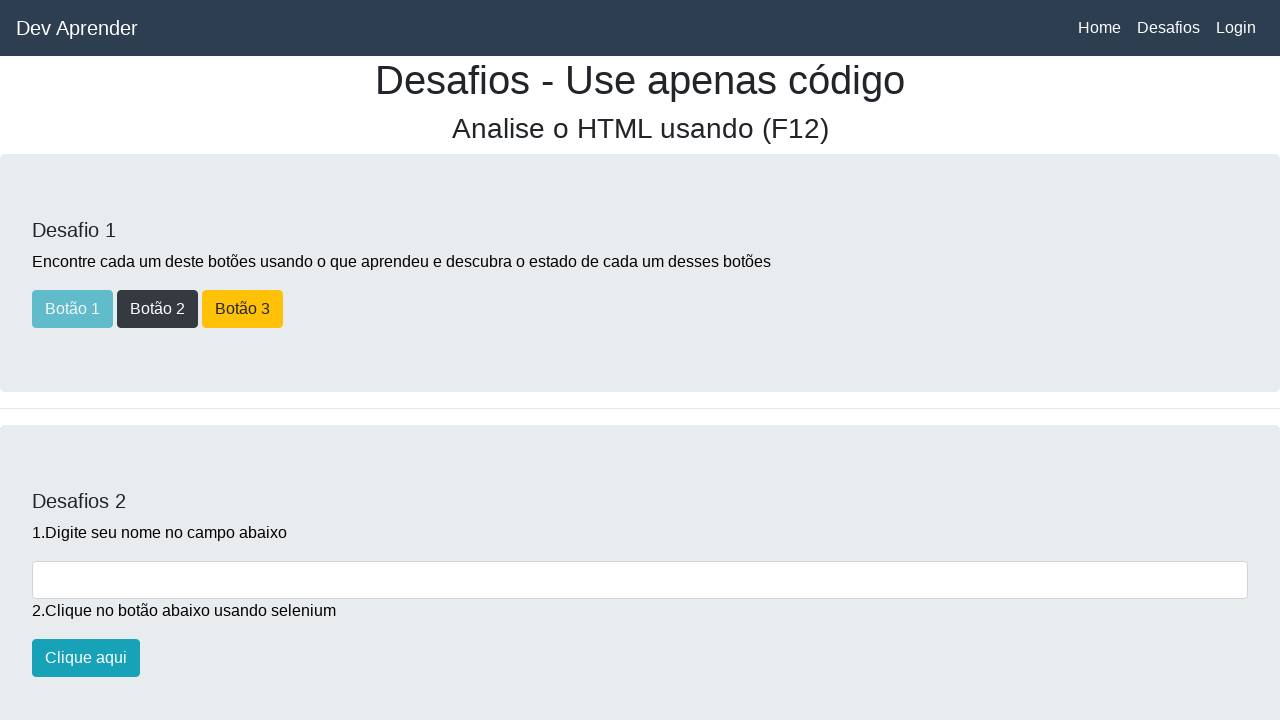

Scrolled to bottom of the page
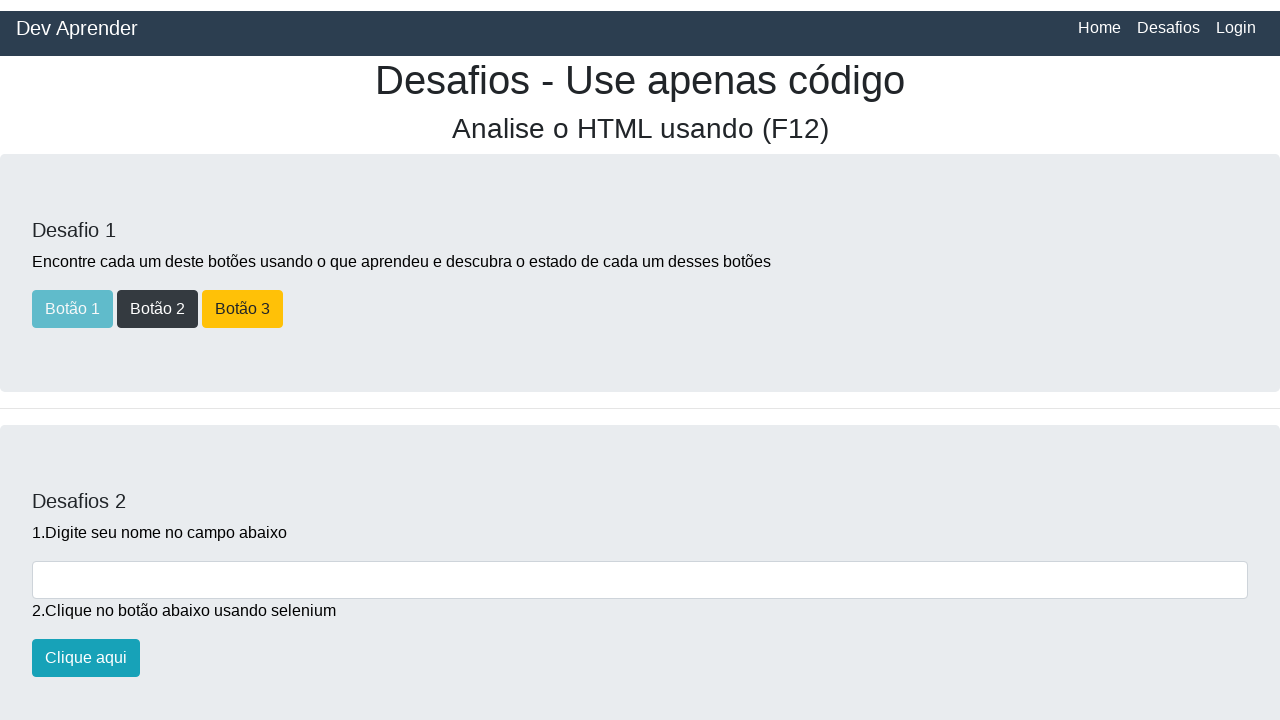

Waited 3 seconds for scroll animation to complete
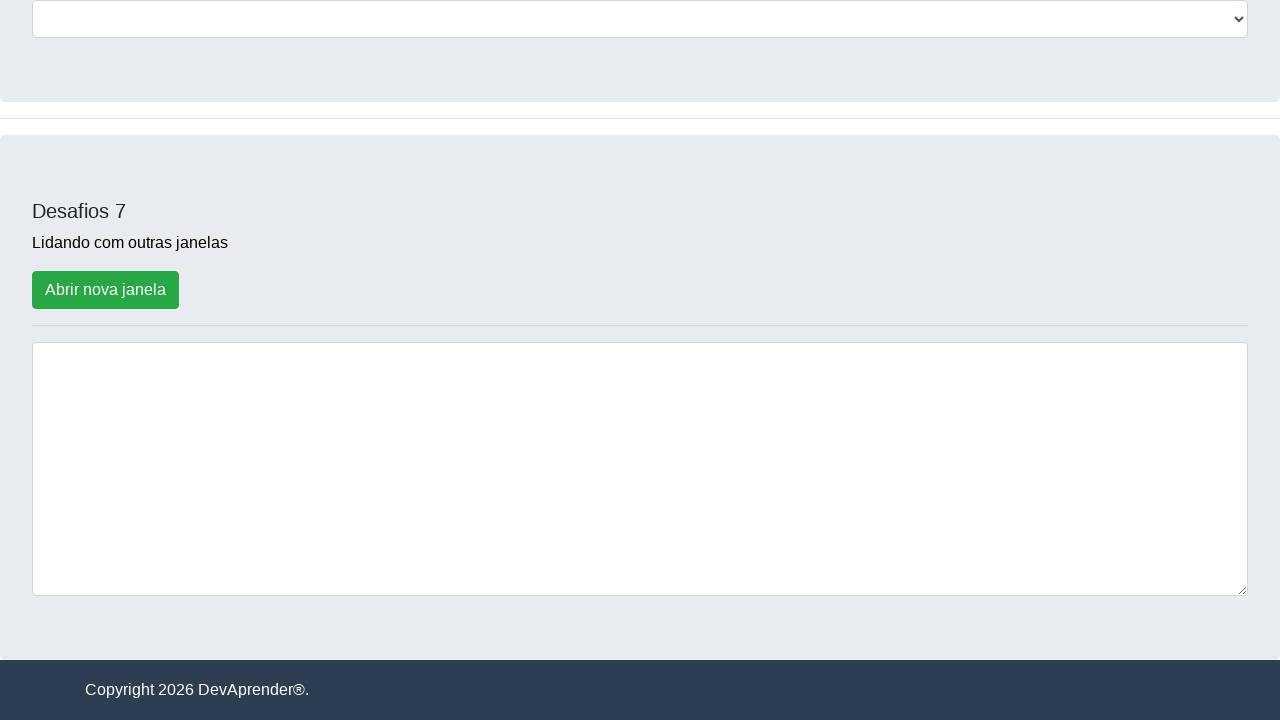

Scrolled back to top of the page
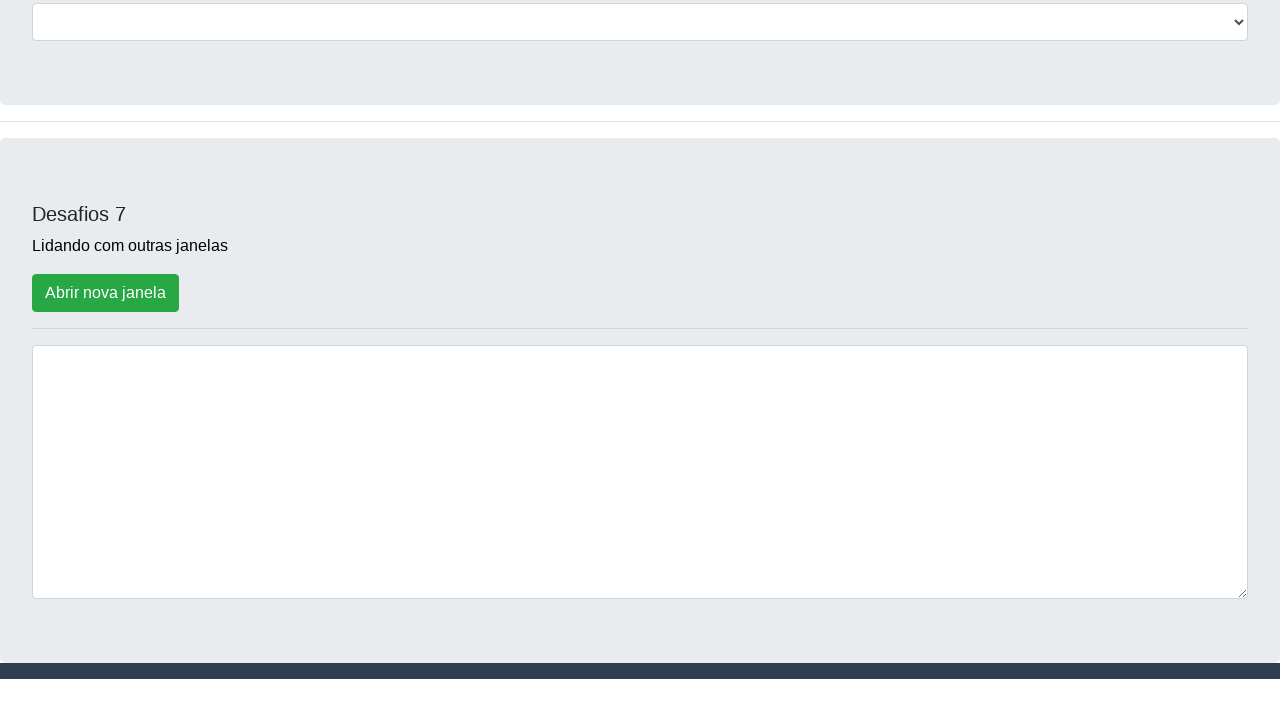

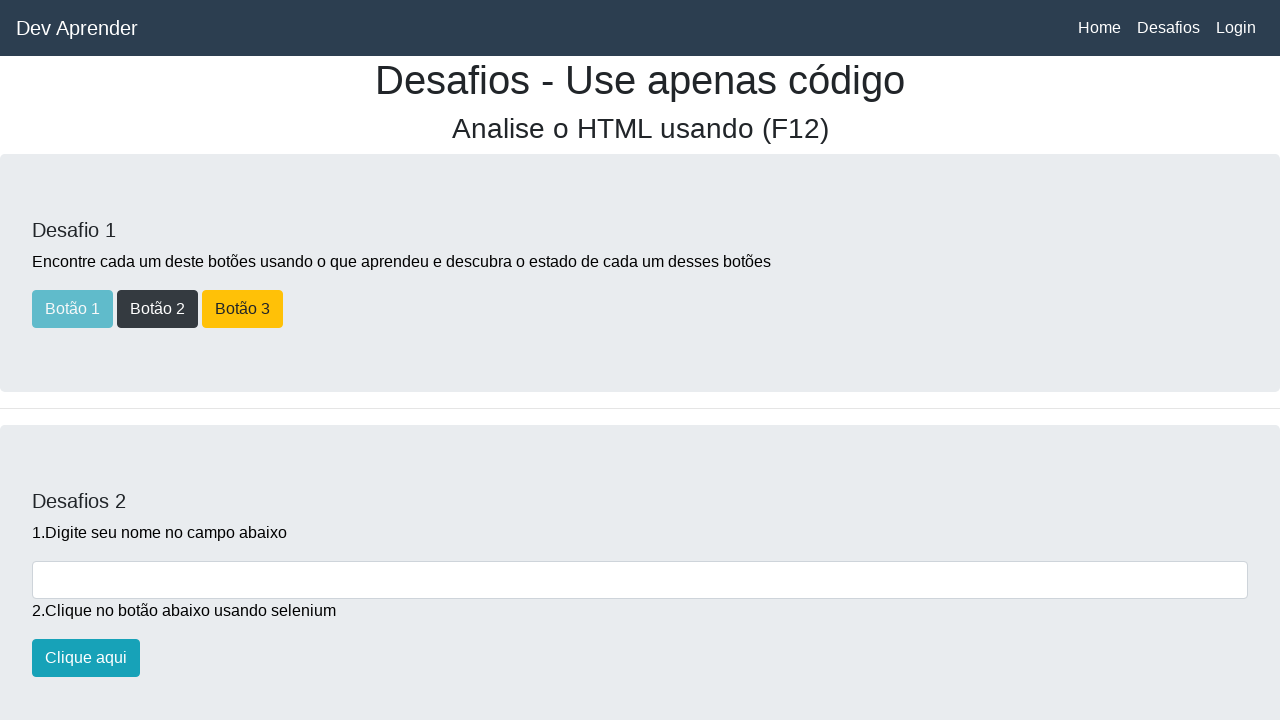